Tests flight search functionality on BlazeDemo by selecting departure city (Boston) and destination city (London), submitting the search, and verifying the flight results are displayed correctly.

Starting URL: https://www.blazedemo.com/

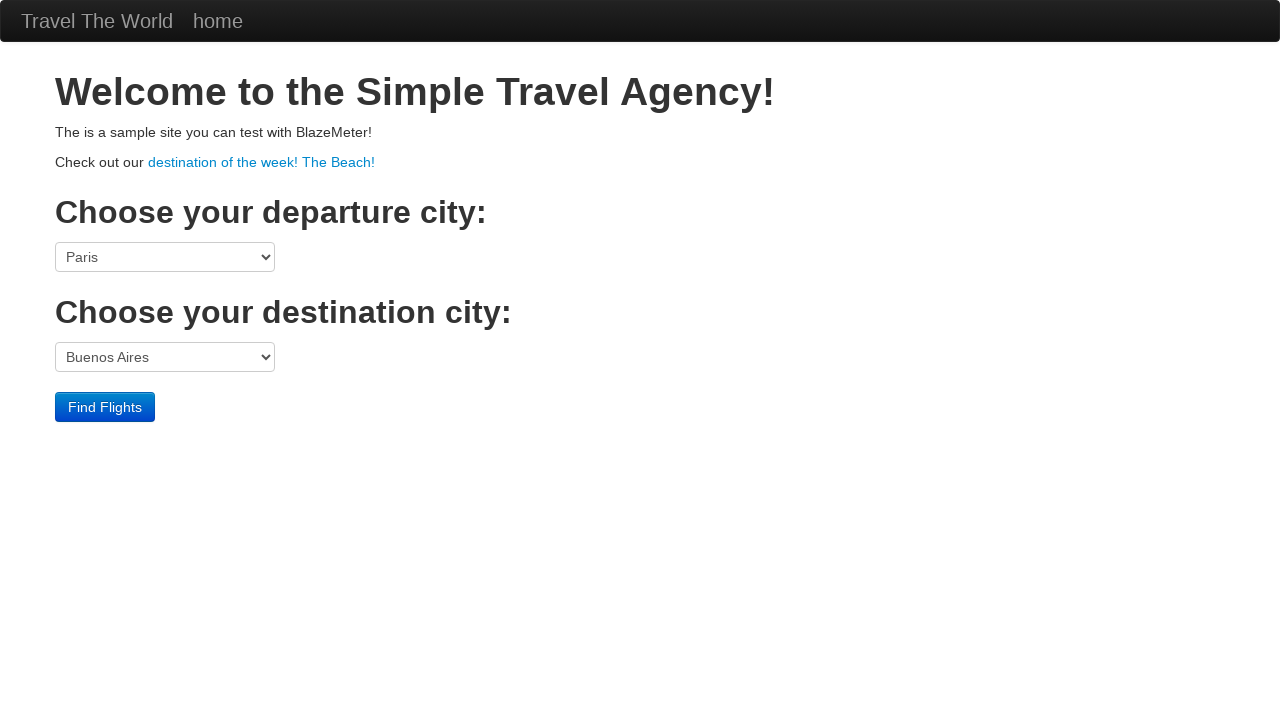

Selected 'Boston' from departure city dropdown on select[name='fromPort']
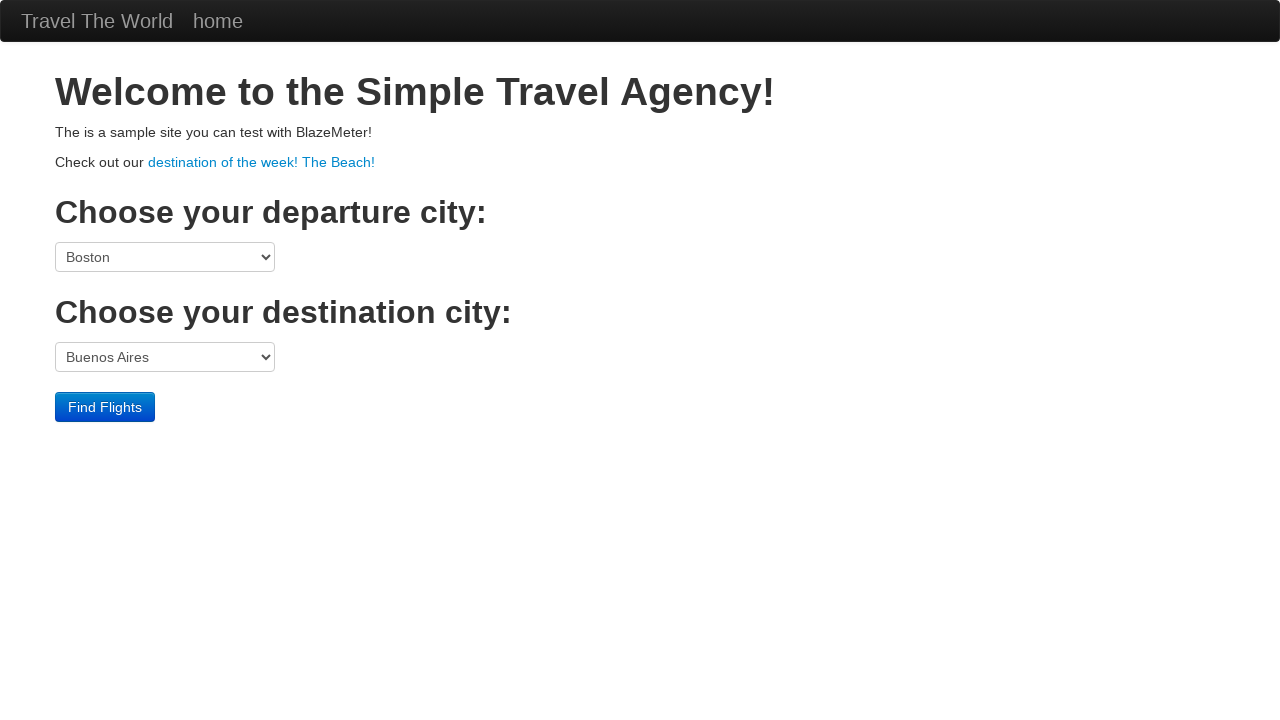

Selected 'London' from destination city dropdown on select[name='toPort']
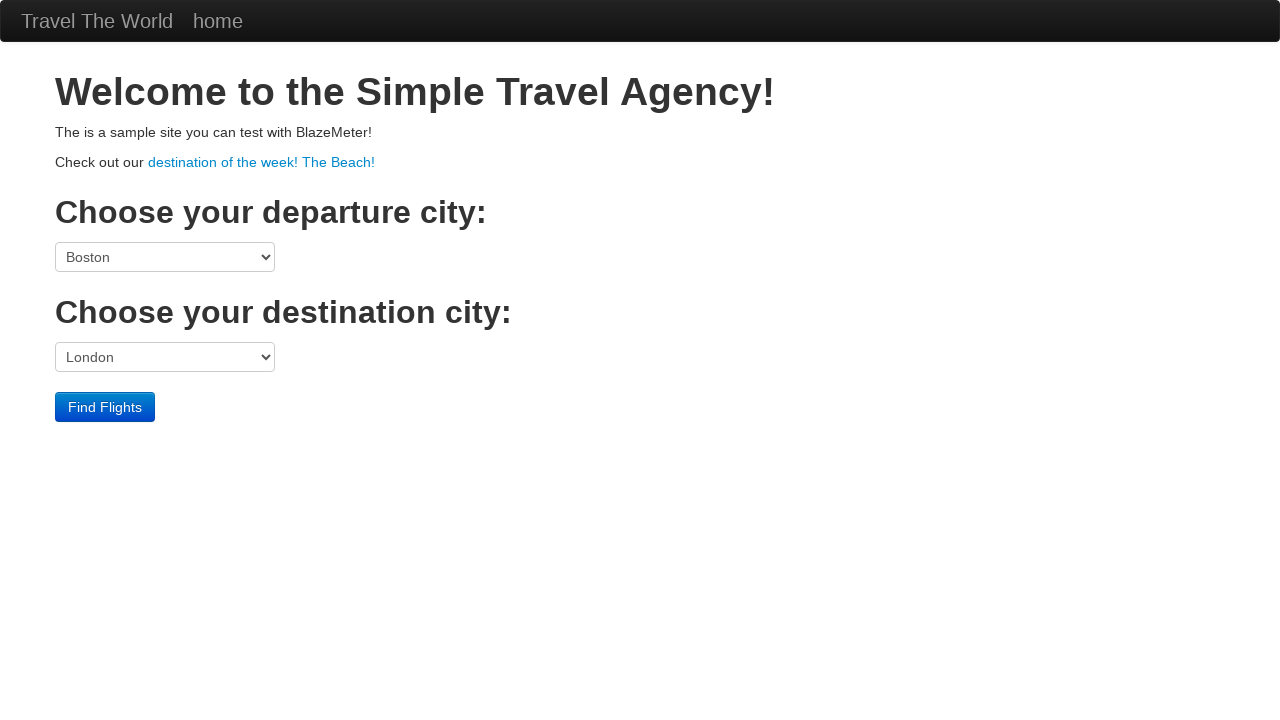

Clicked 'Find Flights' button to submit search at (105, 407) on div.container input[type='submit']
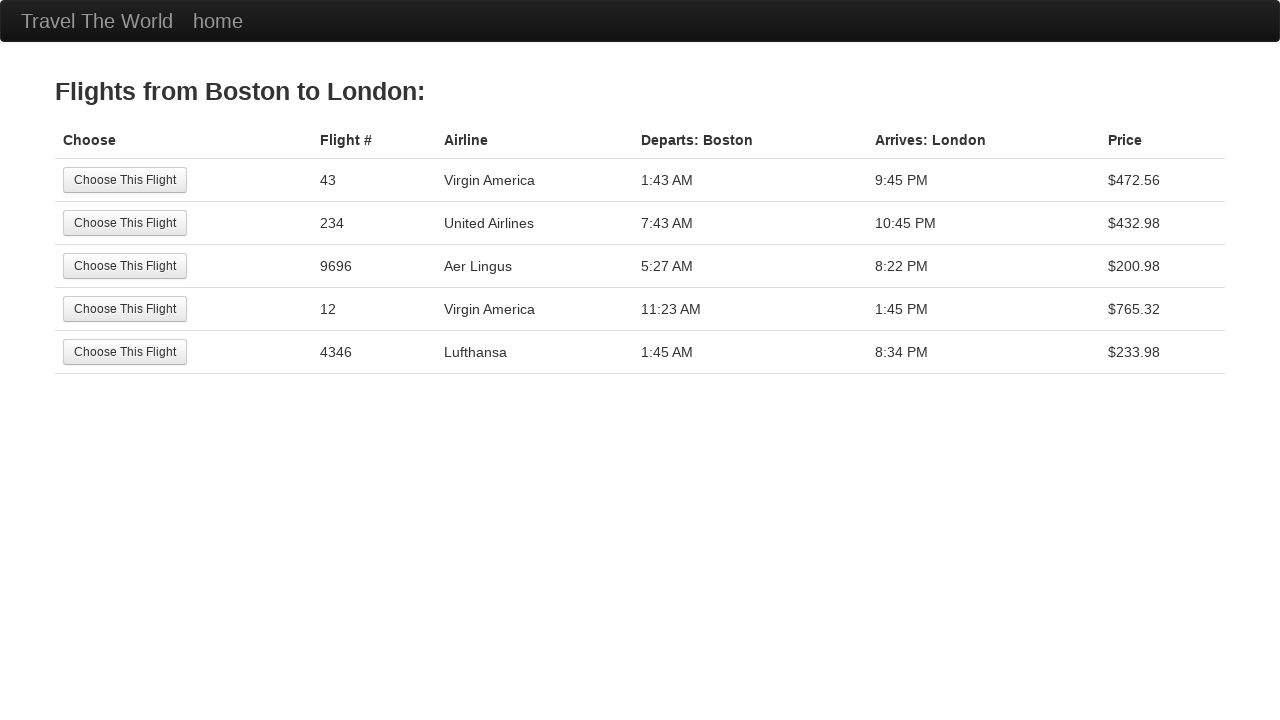

Flight results table loaded
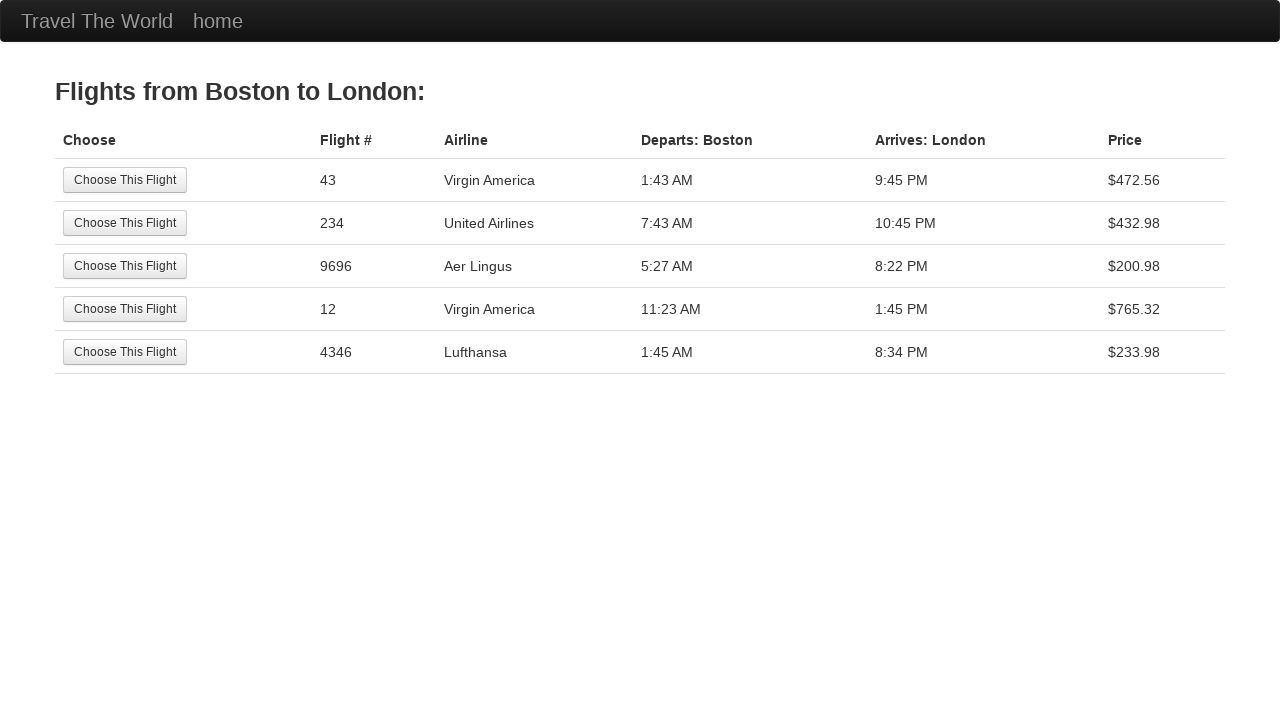

Verified flight results are displayed with table rows
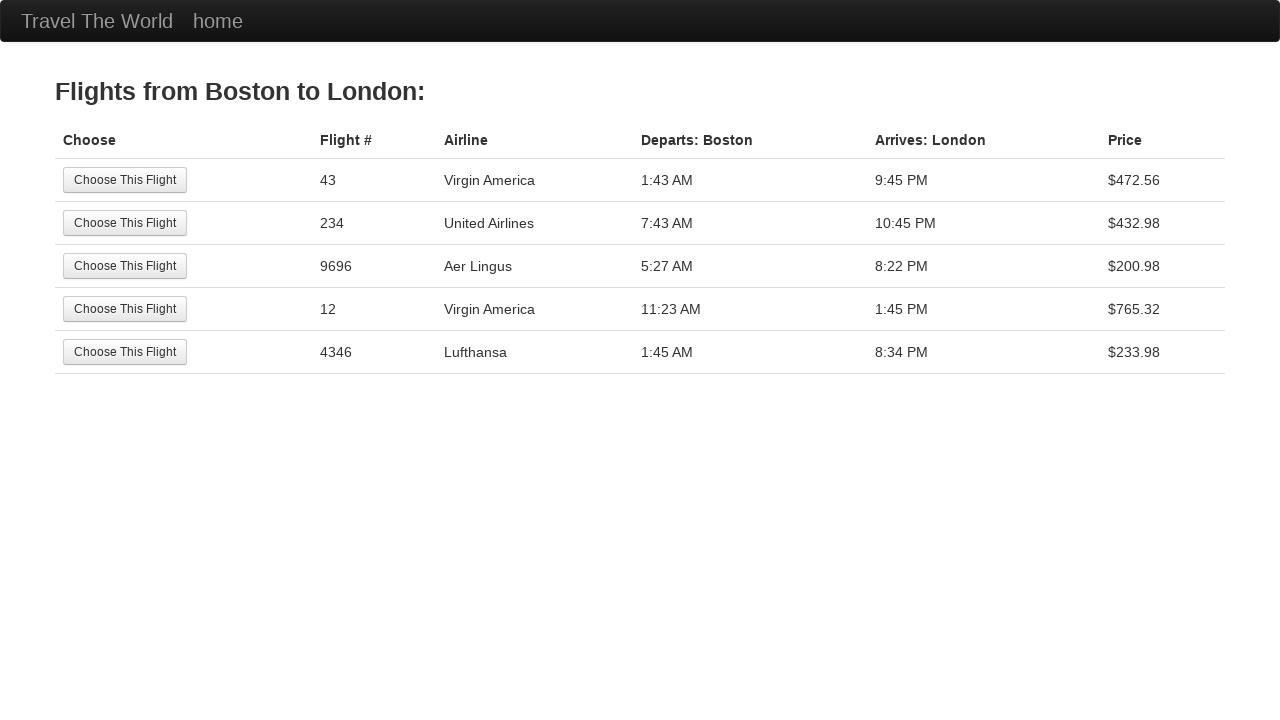

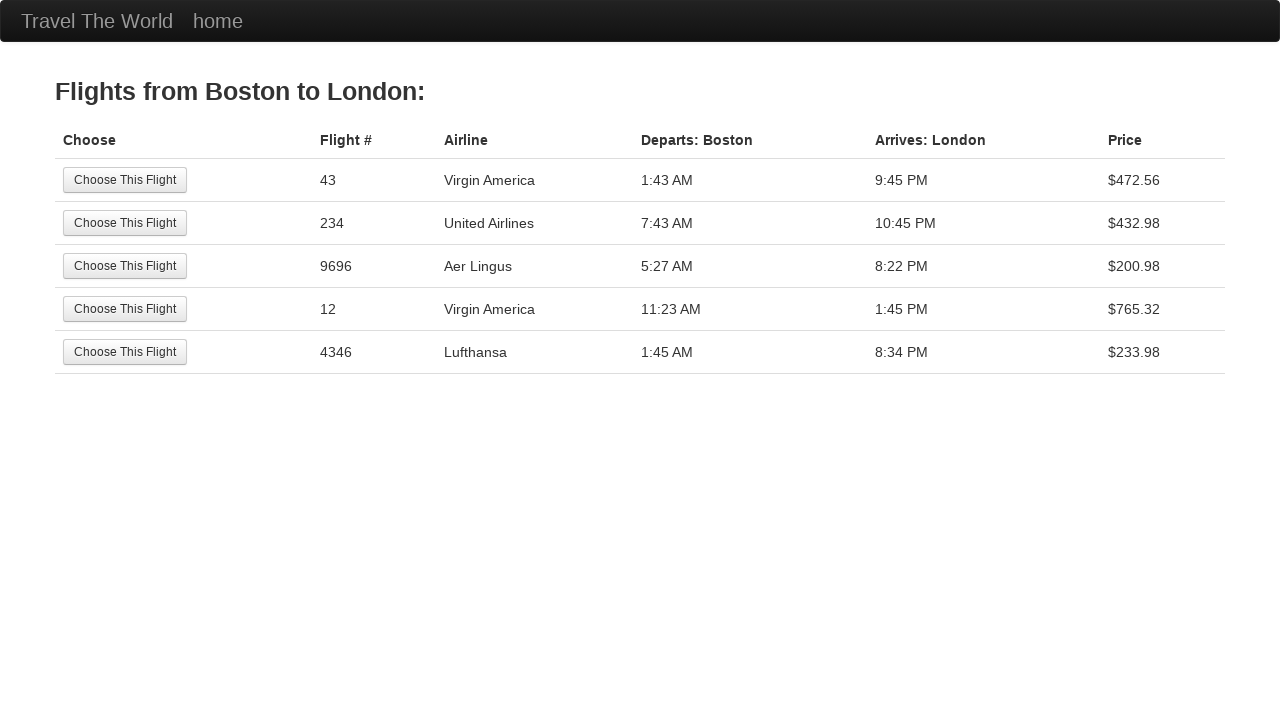